Tests radio button operations by clicking different radio buttons and verifying that only one can be selected at a time

Starting URL: https://kristinek.github.io/site/examples/actions

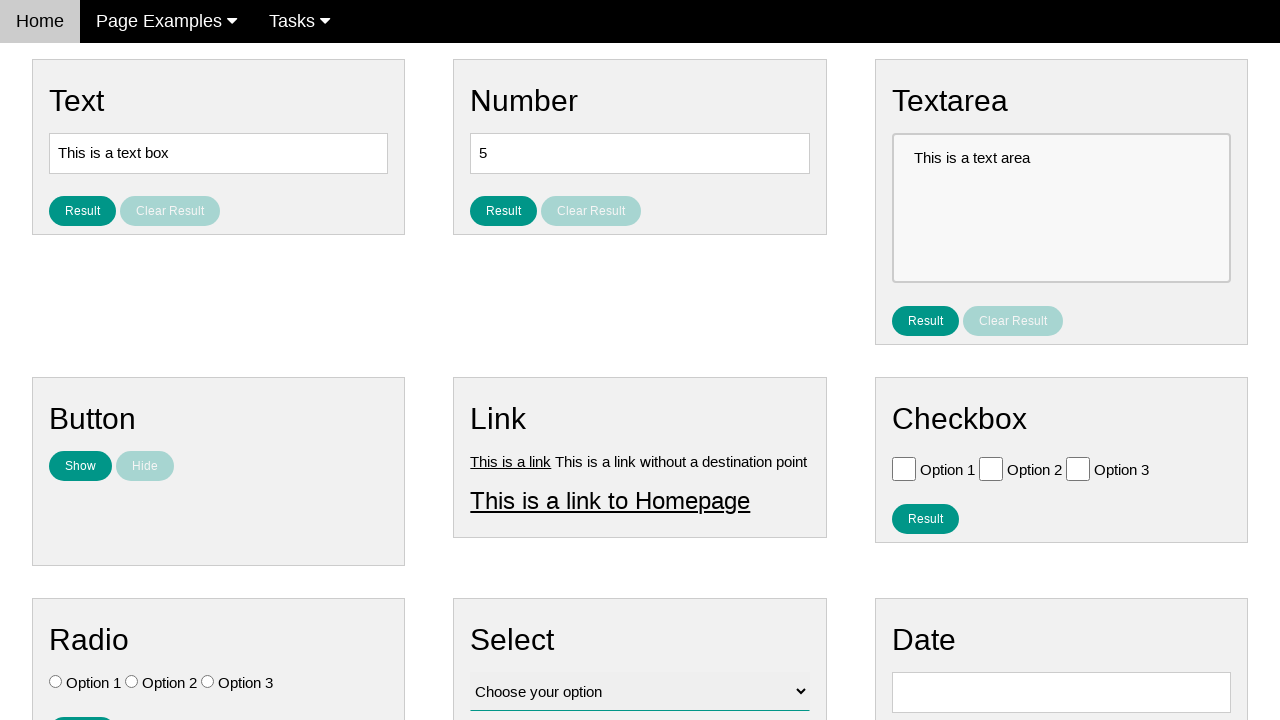

Navigated to radio button test page
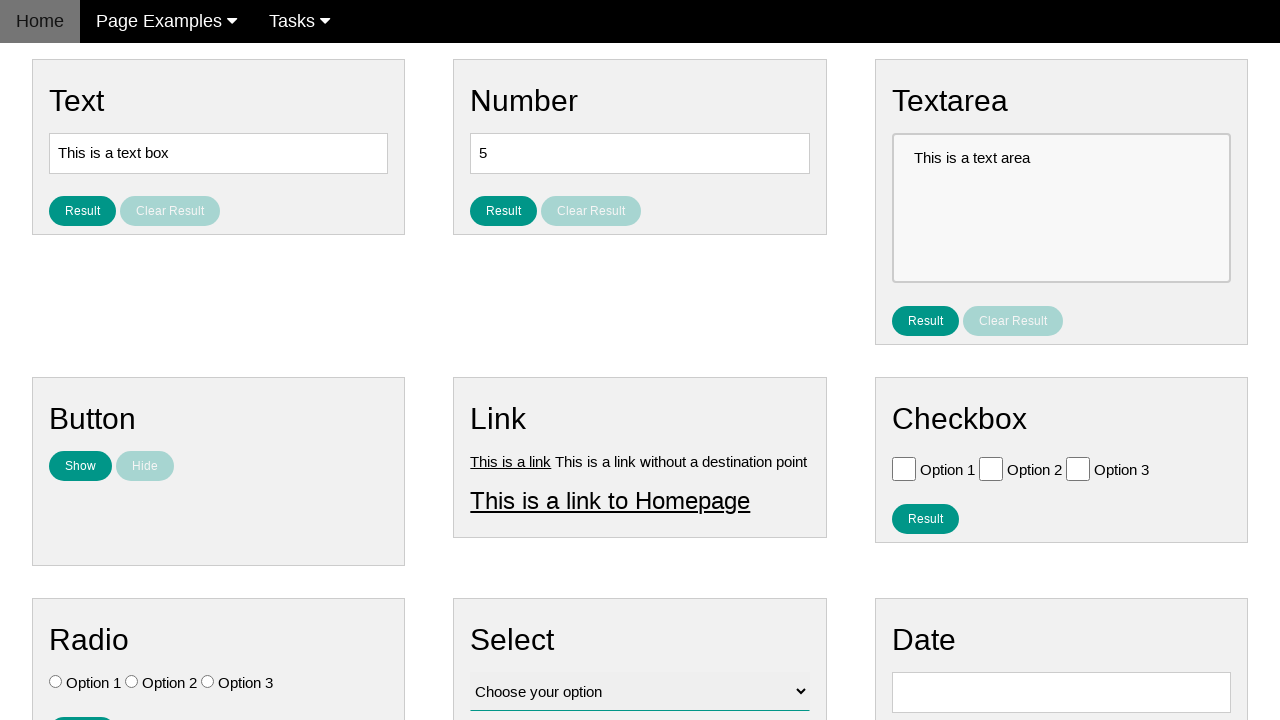

Clicked first radio button (Option 1) at (56, 682) on input[value='Option 1'][id='vfb-7-1']
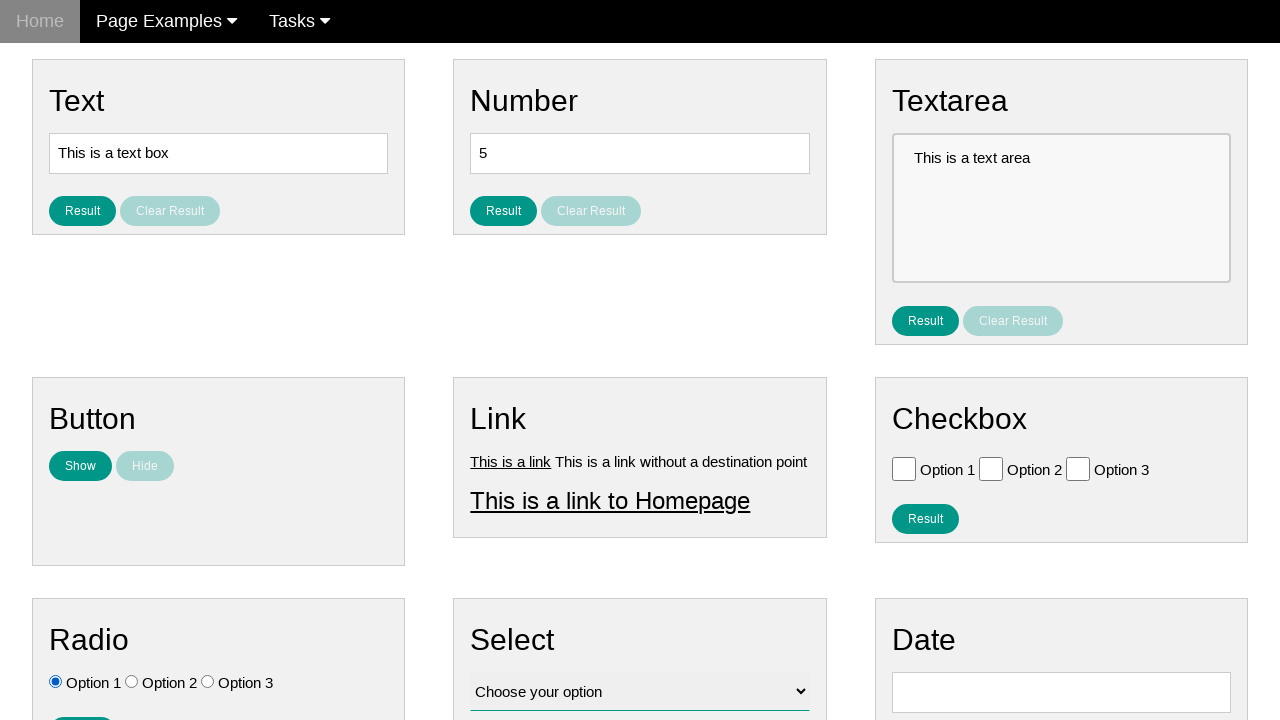

Clicked second radio button (Option 2), which deselected Option 1 at (132, 682) on input[value='Option 2'][id='vfb-7-2']
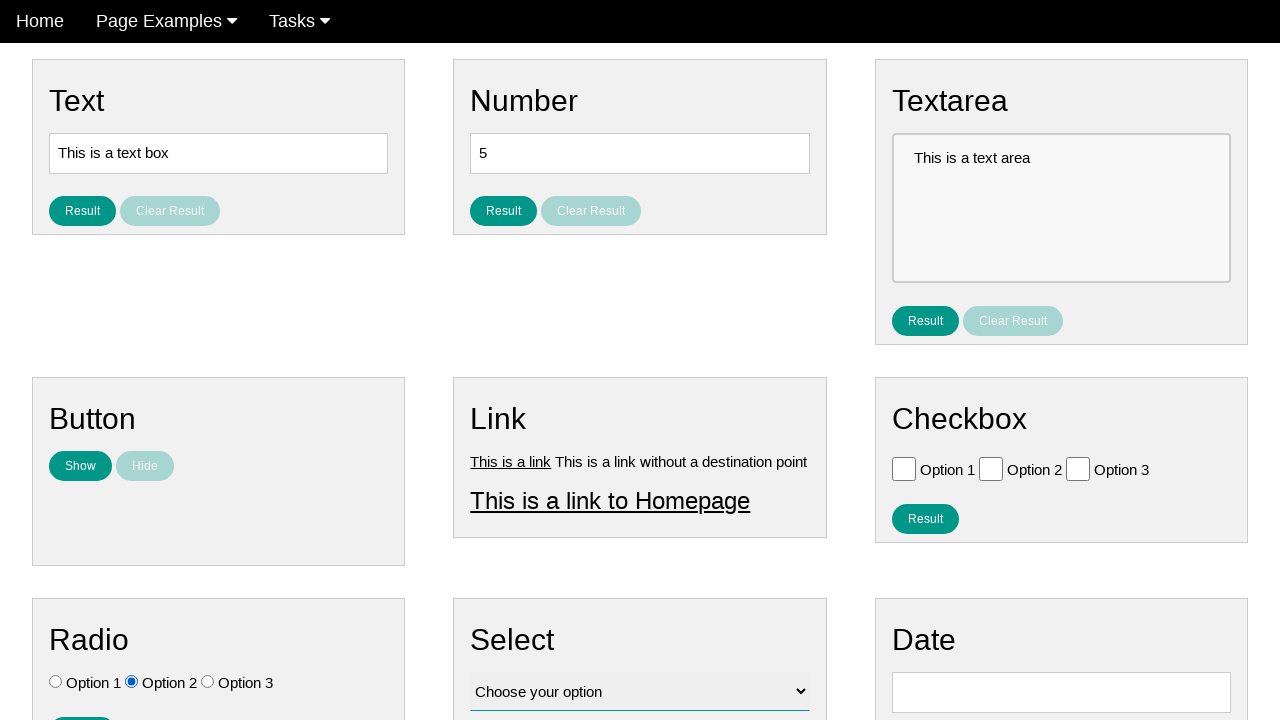

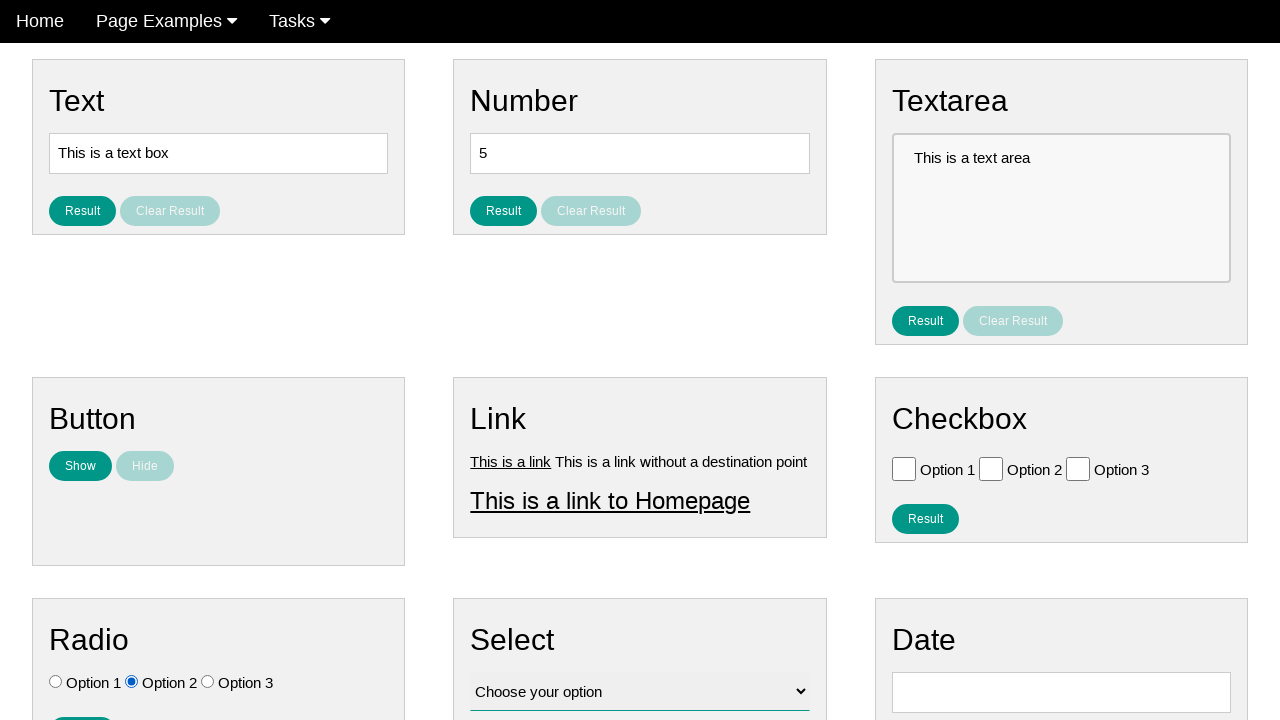